Navigates to rubber ducks page and verifies that sale stickers are displayed on products

Starting URL: http://litecart.stqa.ru/en/

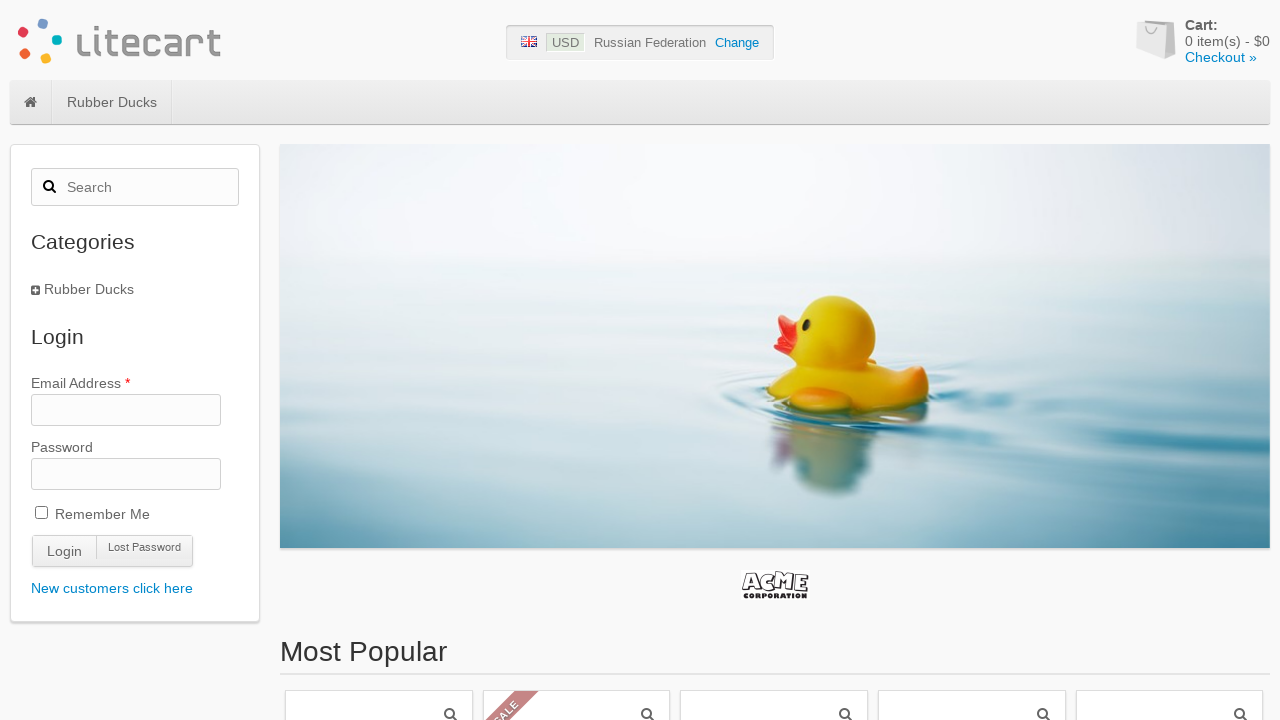

Clicked on rubber ducks menu item at (112, 102) on #site-menu .category-1 > a
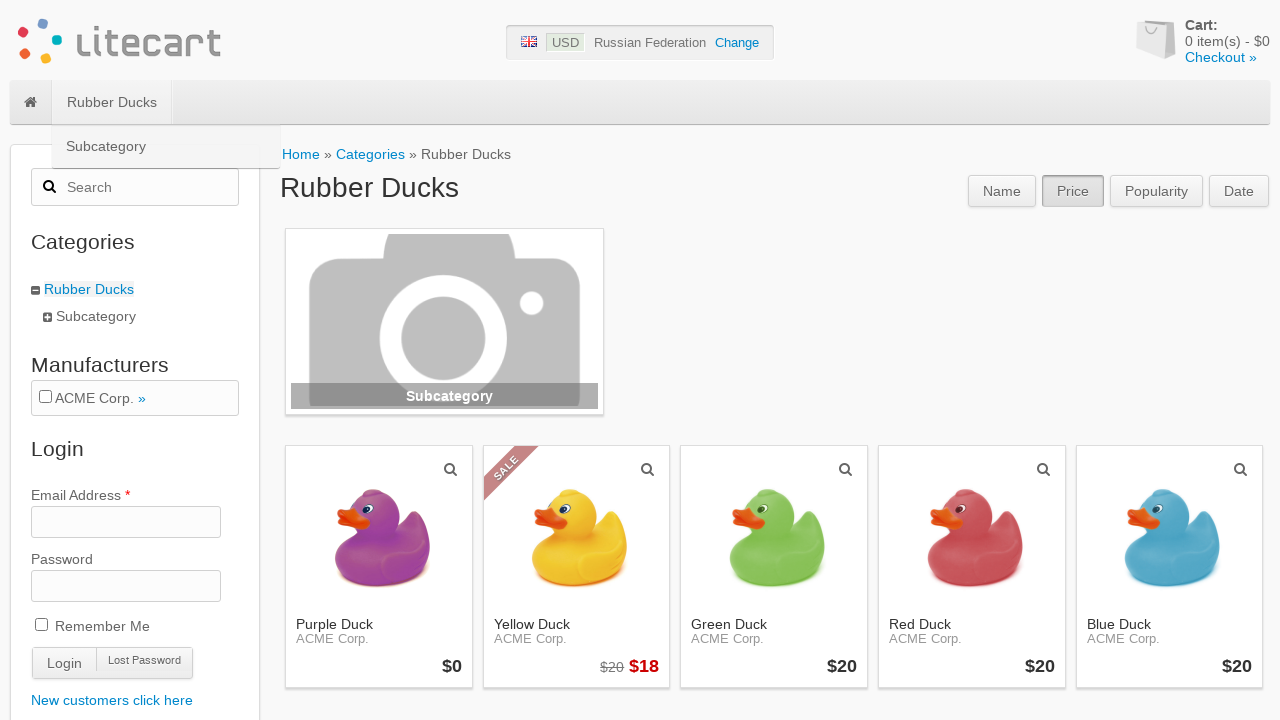

Sale stickers are now visible on products
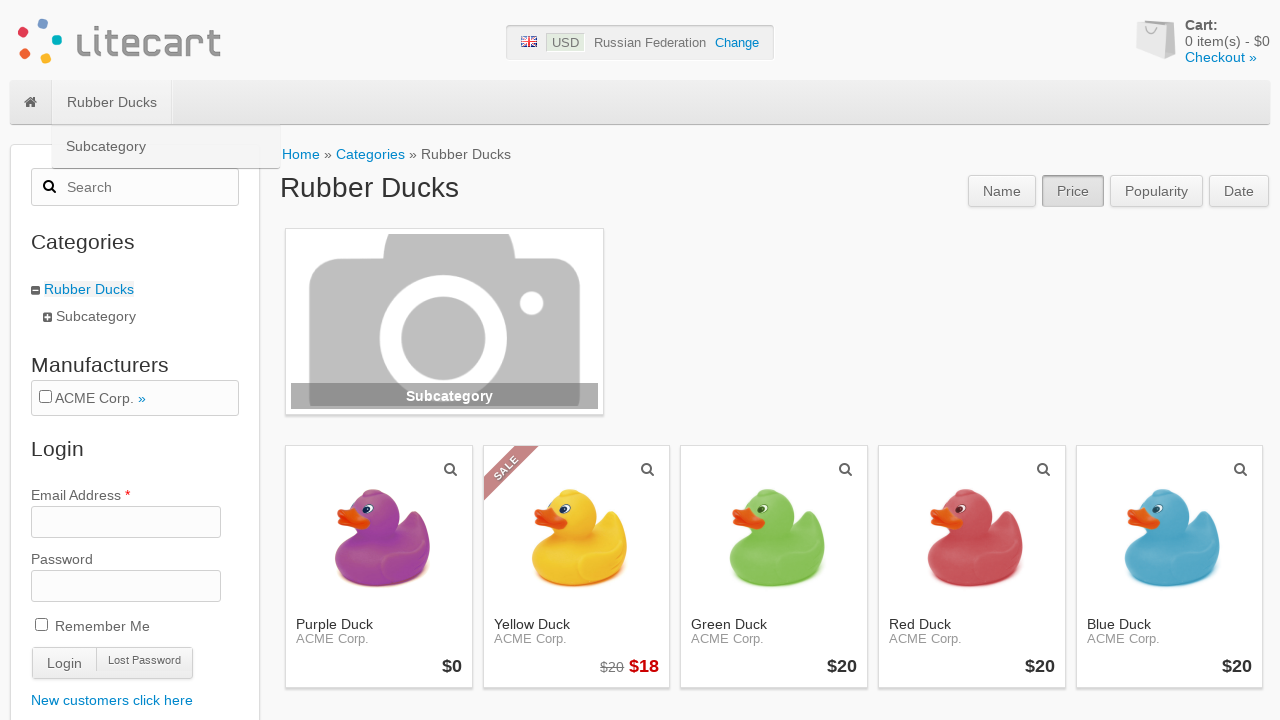

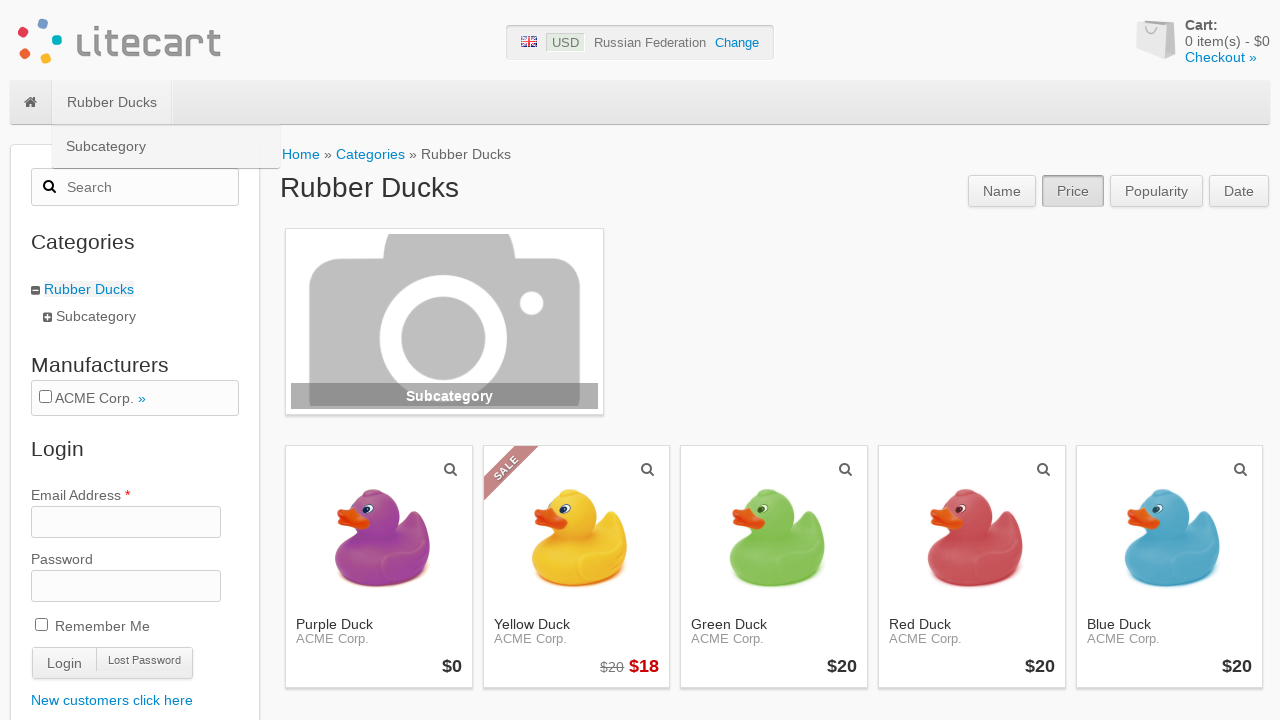